Tests dynamic content loading by clicking a Start button and waiting for a hidden element to become visible after loading completes.

Starting URL: https://the-internet.herokuapp.com/dynamic_loading/1

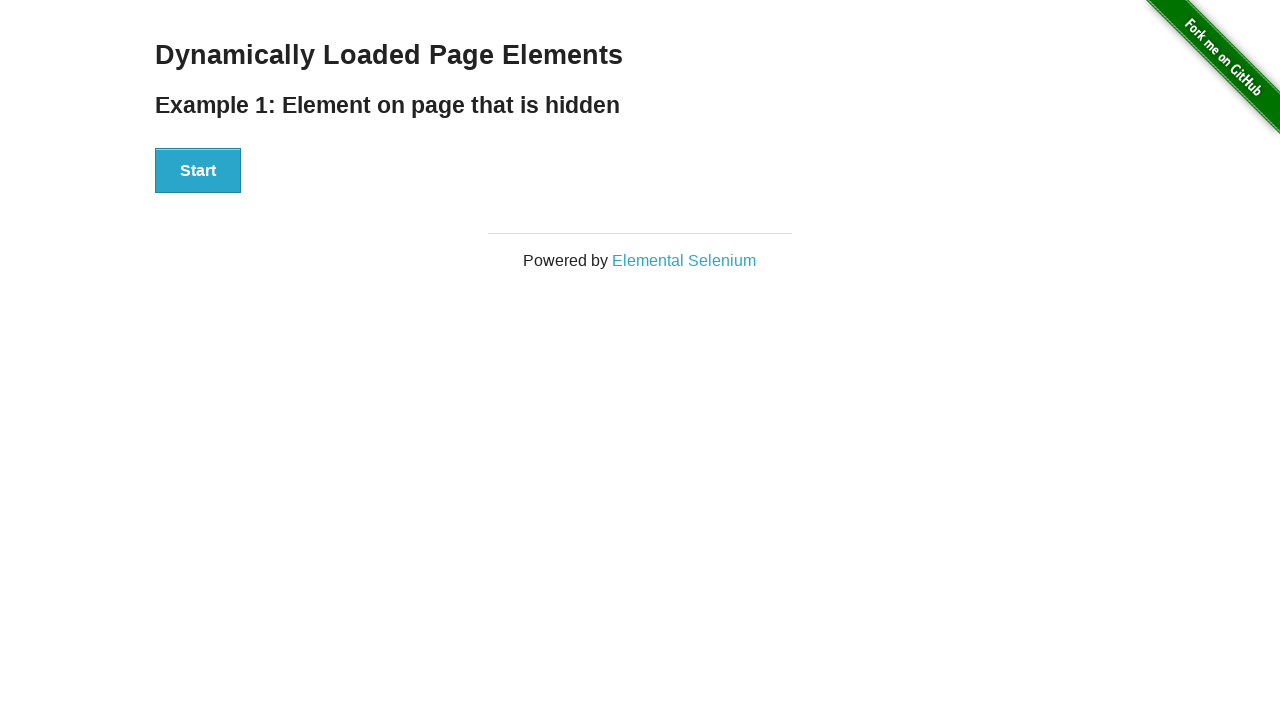

Clicked Start button to trigger dynamic content loading at (198, 171) on #start button
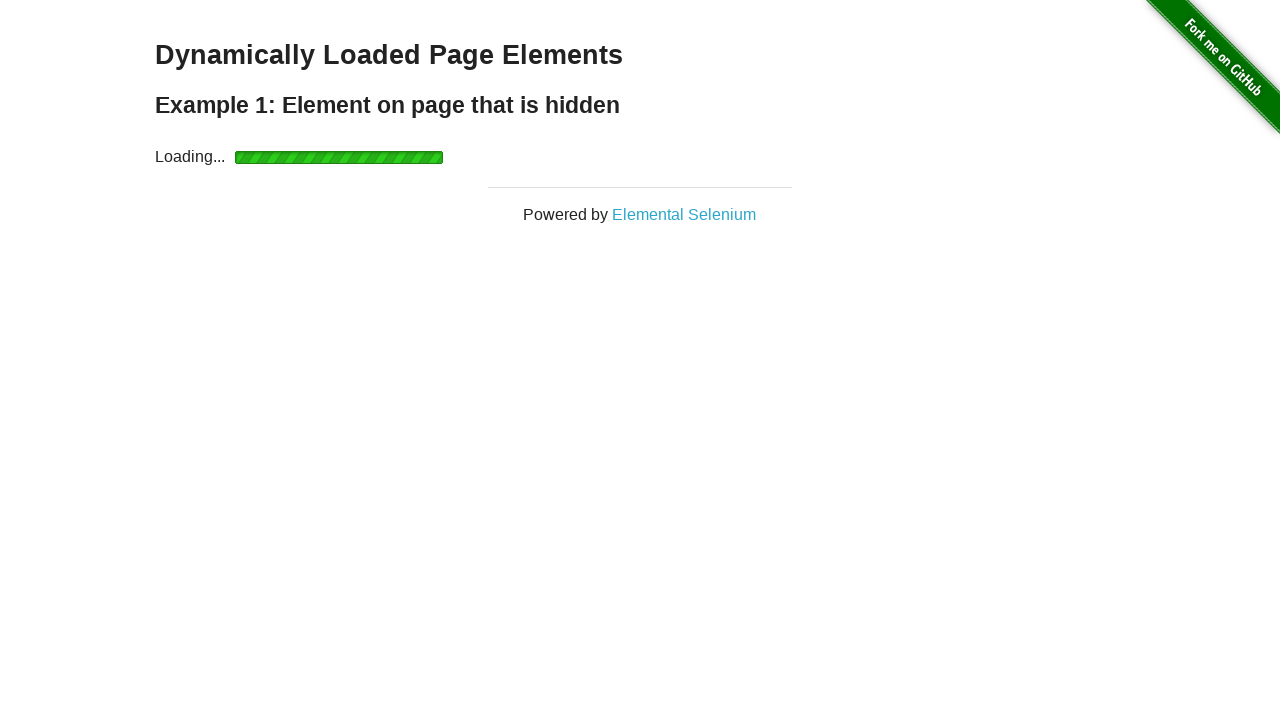

Waited for dynamically loaded element to become visible
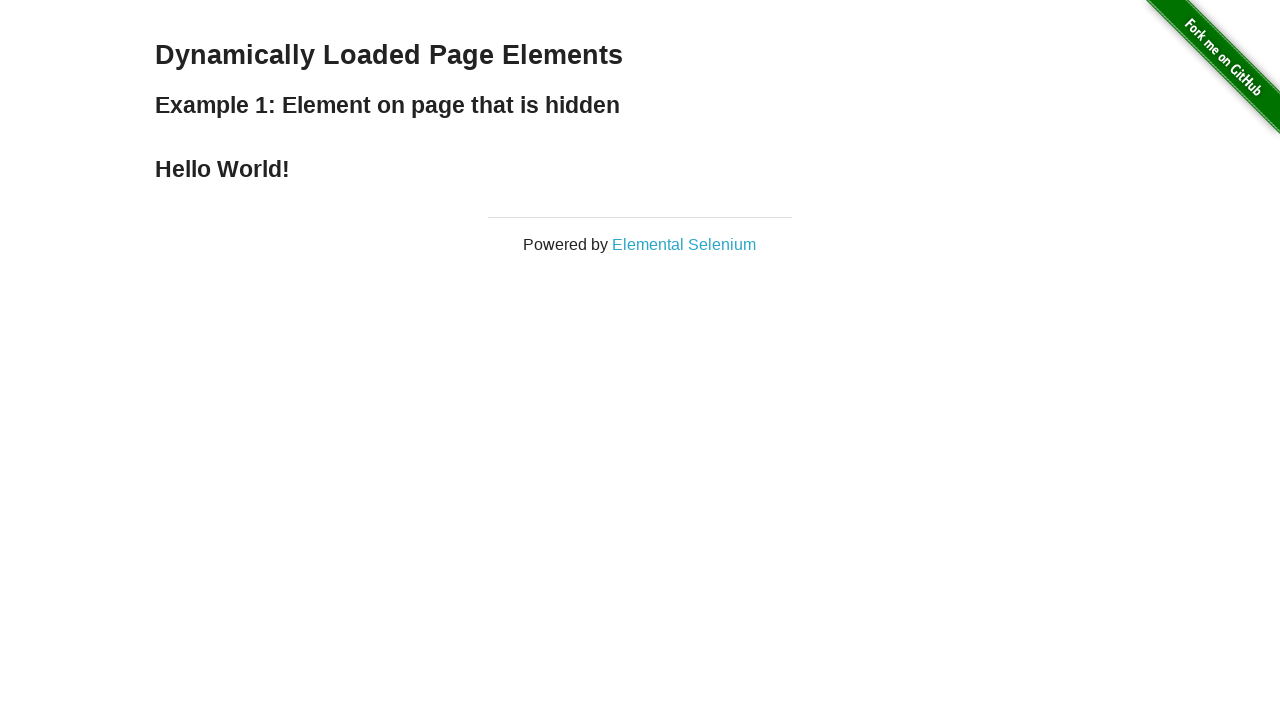

Verified that the loaded element is visible
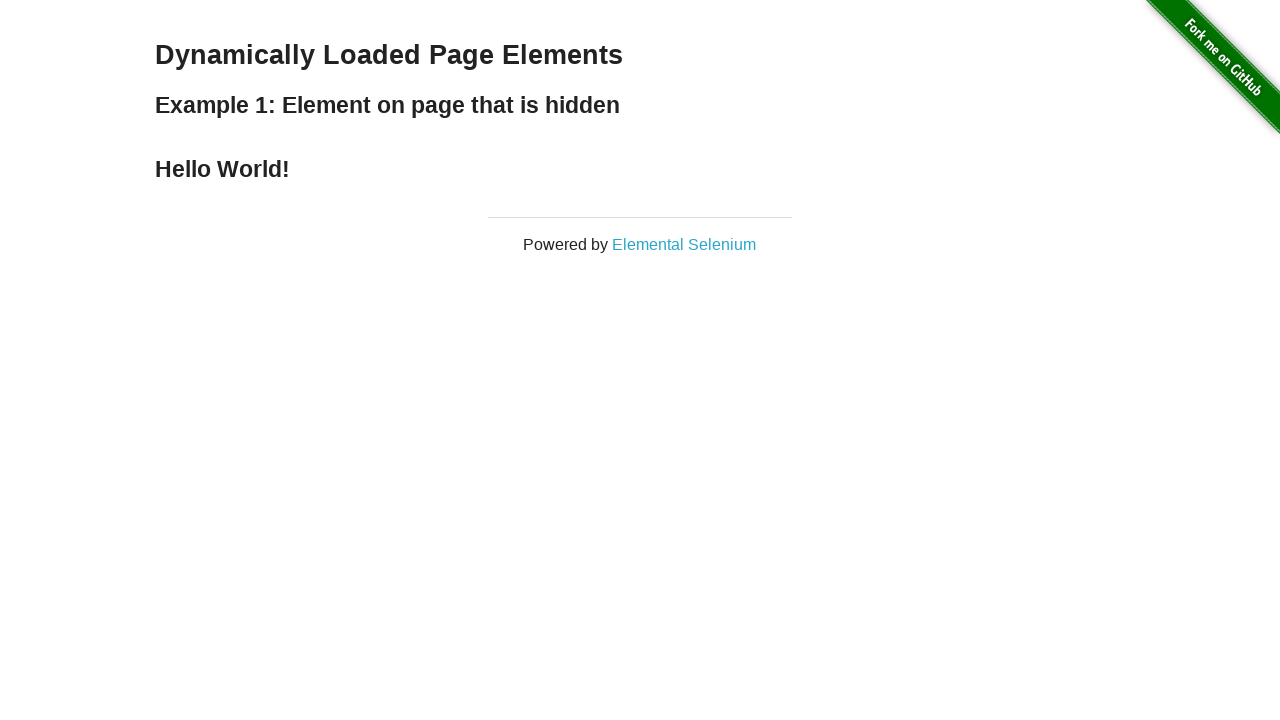

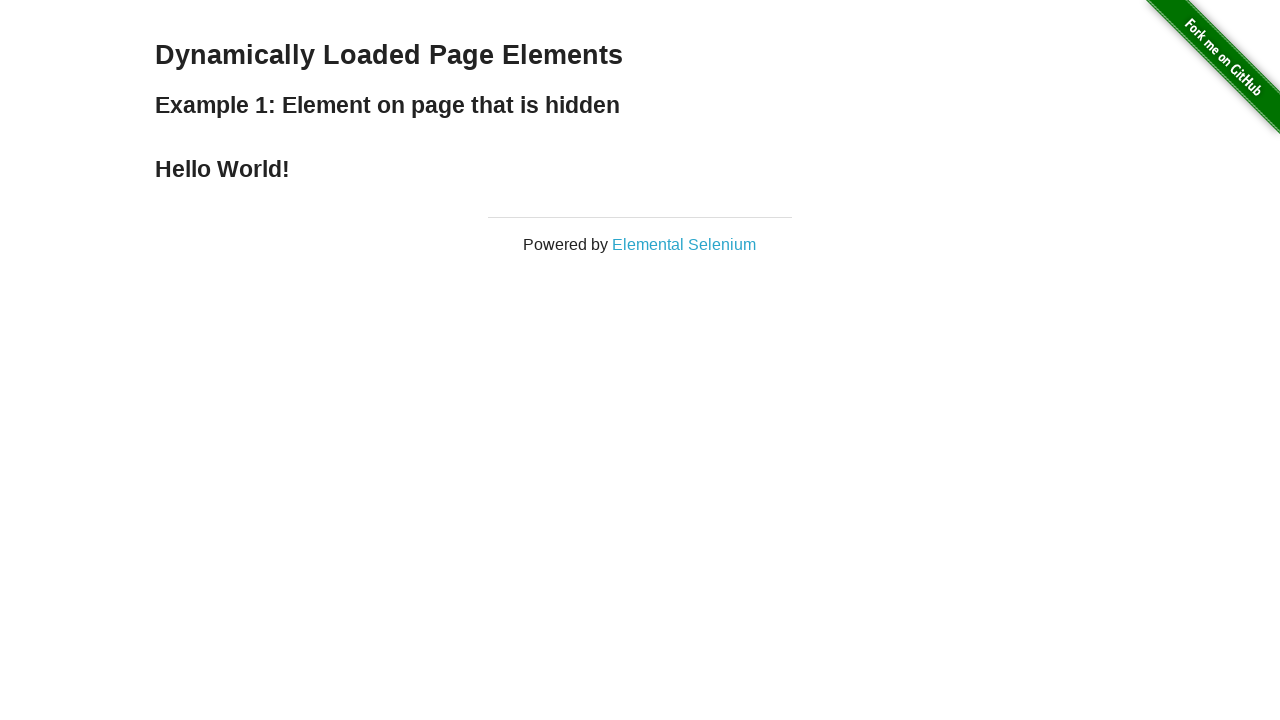